Checks and then unchecks the Java checkbox on the forms page

Starting URL: https://dantegrek.github.io/testautomation-playground/forms.html

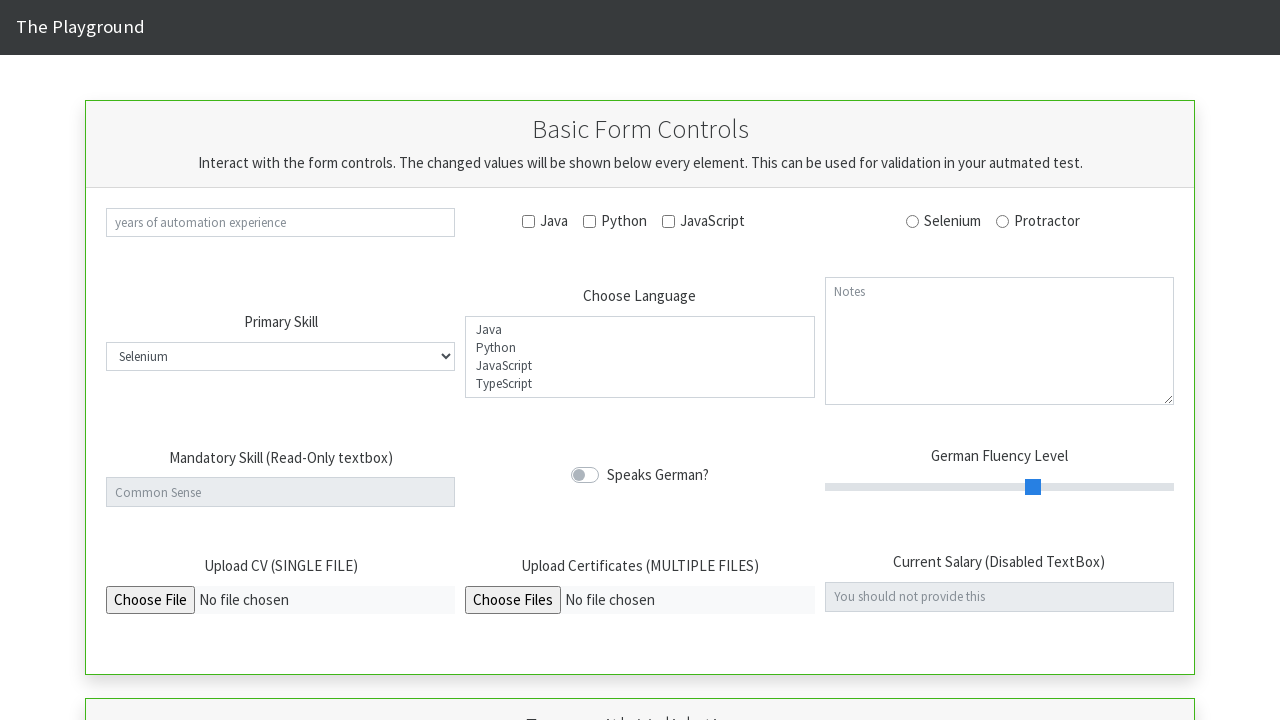

Navigated to forms page
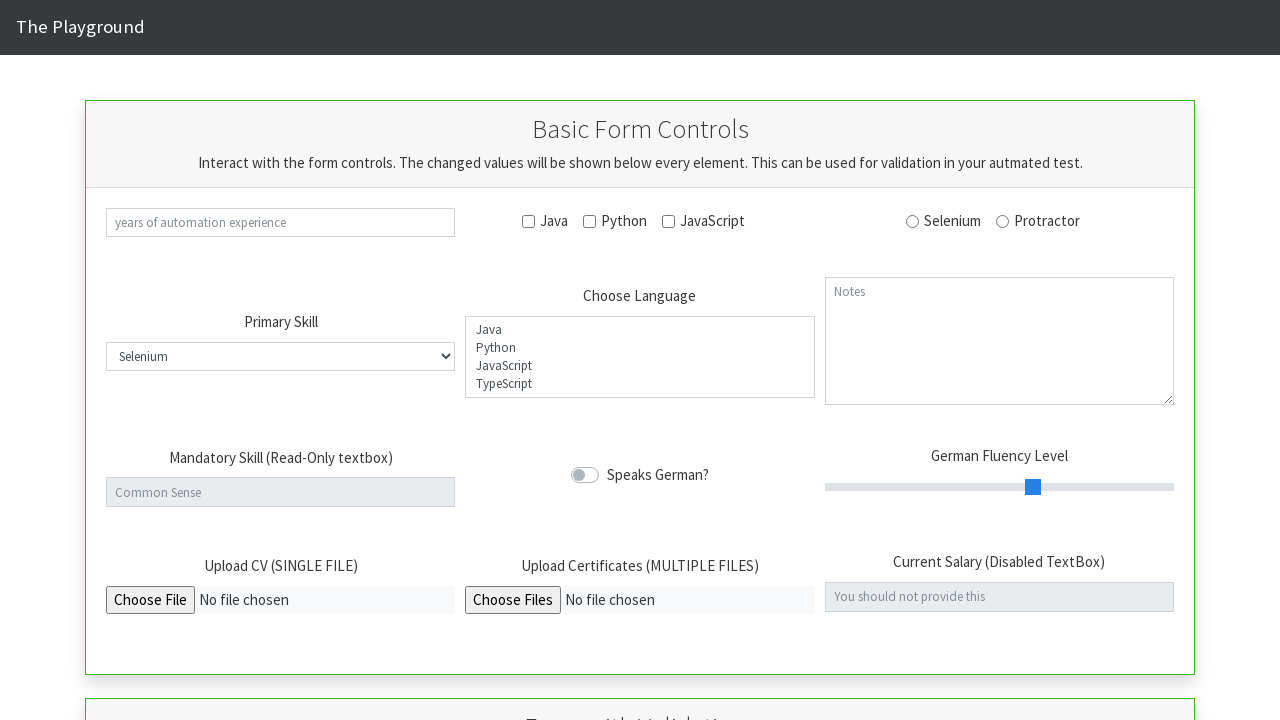

Checked the Java checkbox at (529, 221) on #check_java
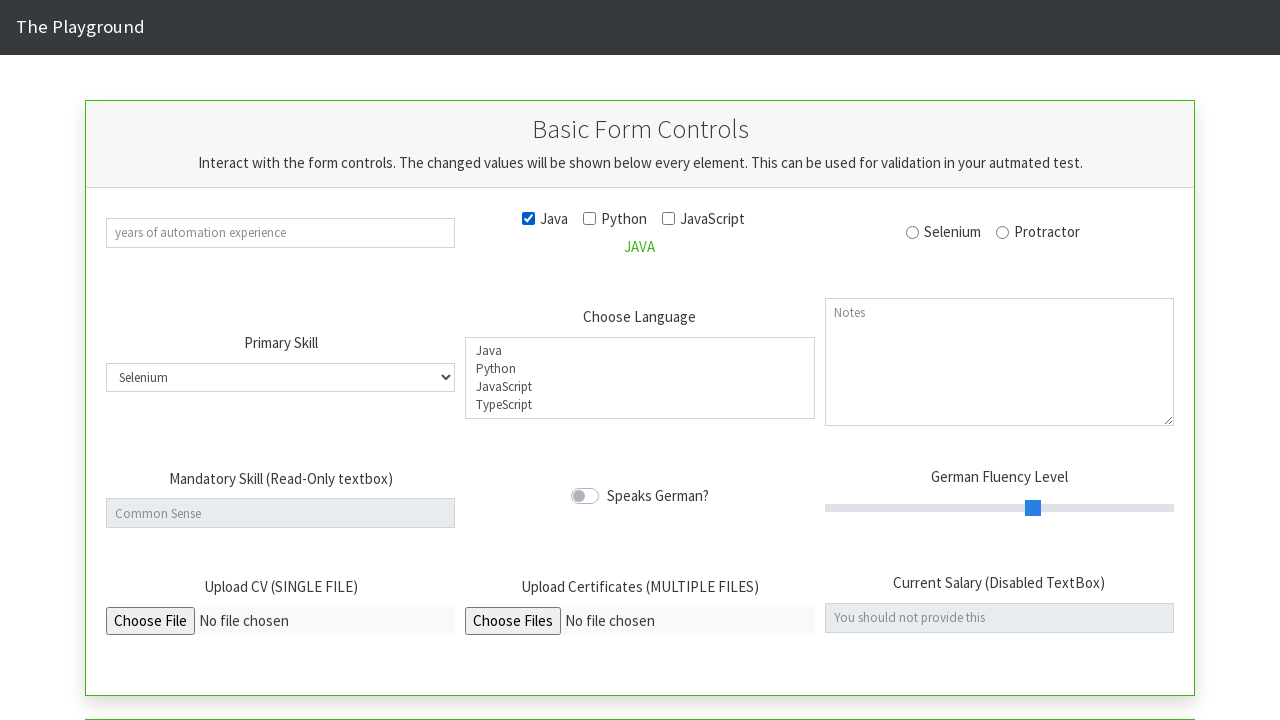

Unchecked the Java checkbox at (529, 219) on #check_java
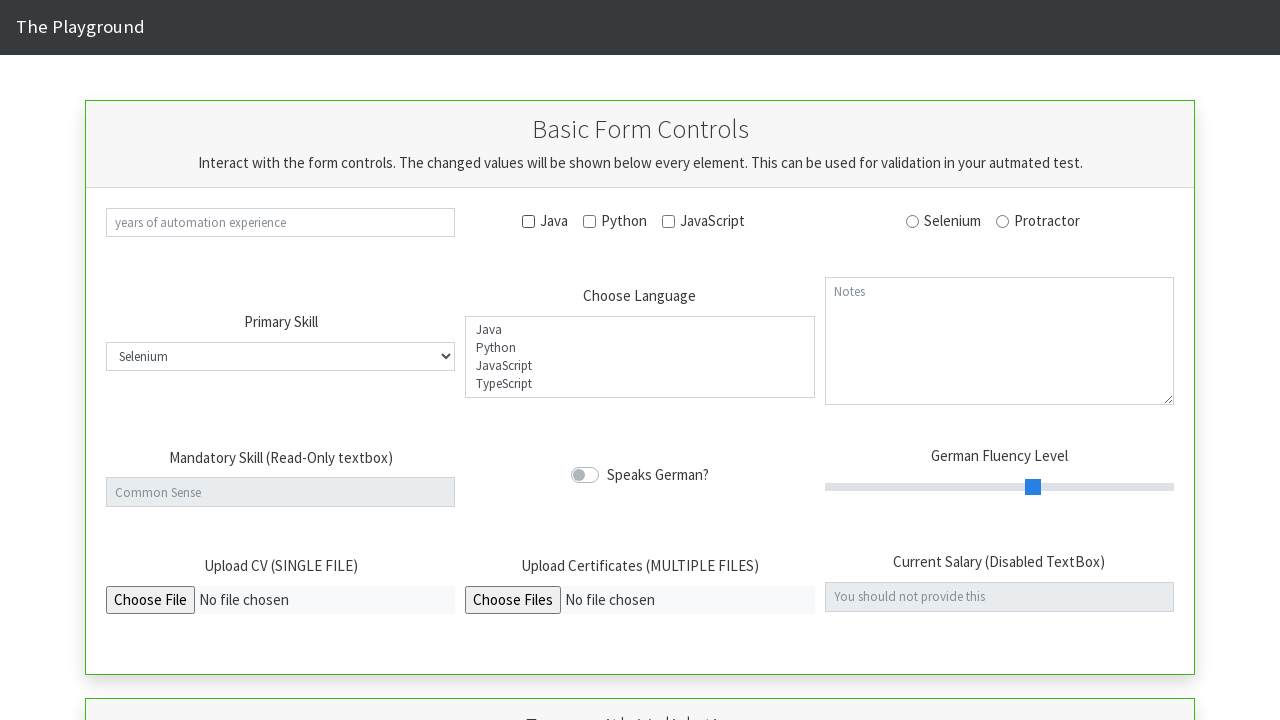

Verified Java checkbox element exists
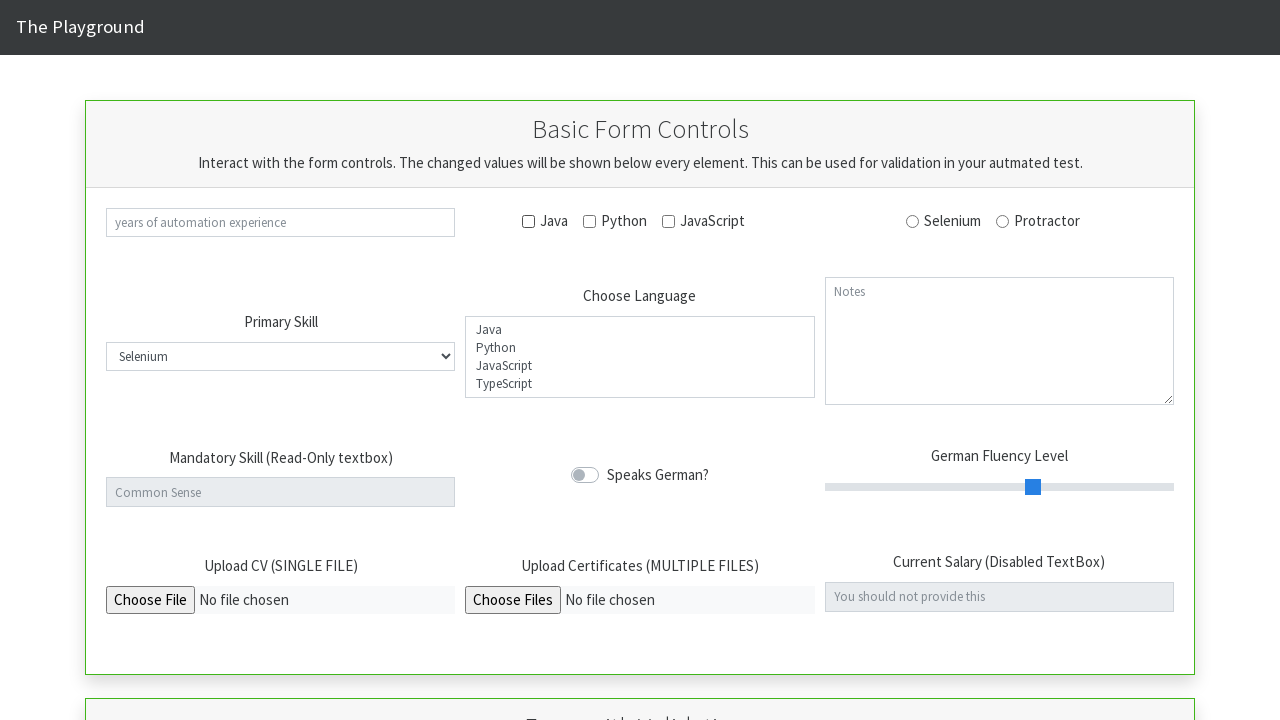

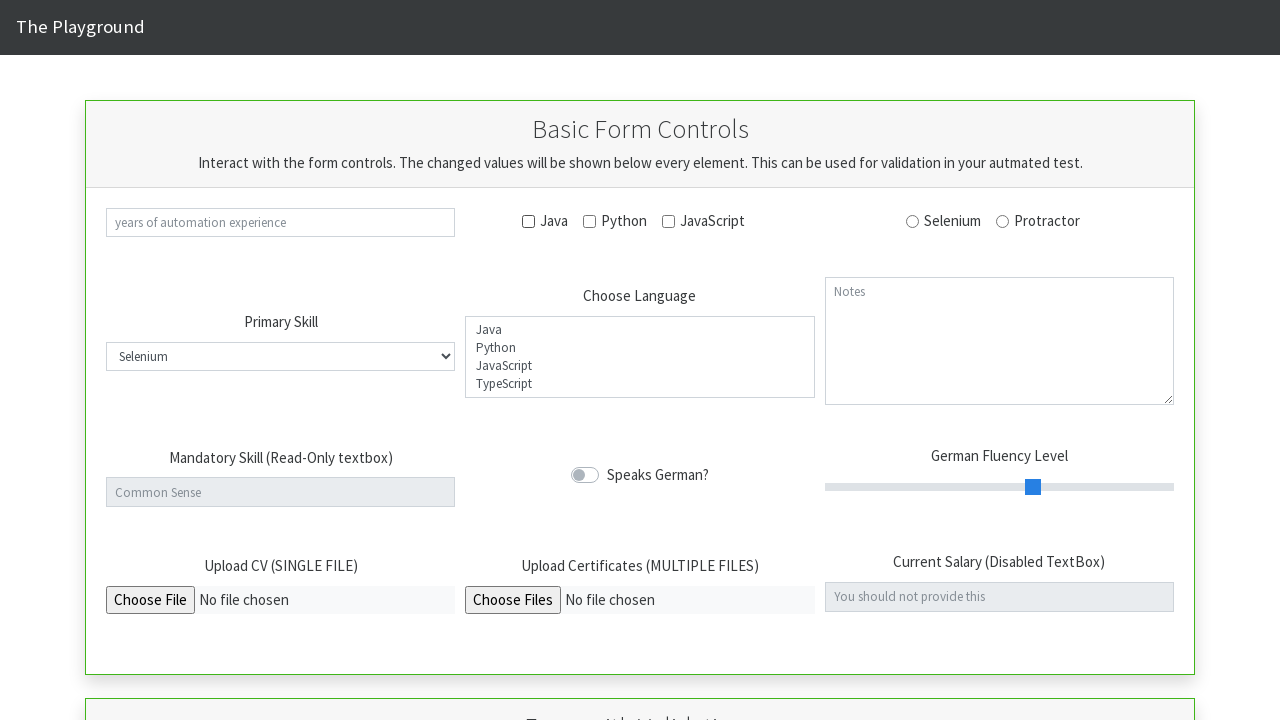